Navigates to GUVI website and verifies the page title contains "GUVI"

Starting URL: https://www.guvi.in/

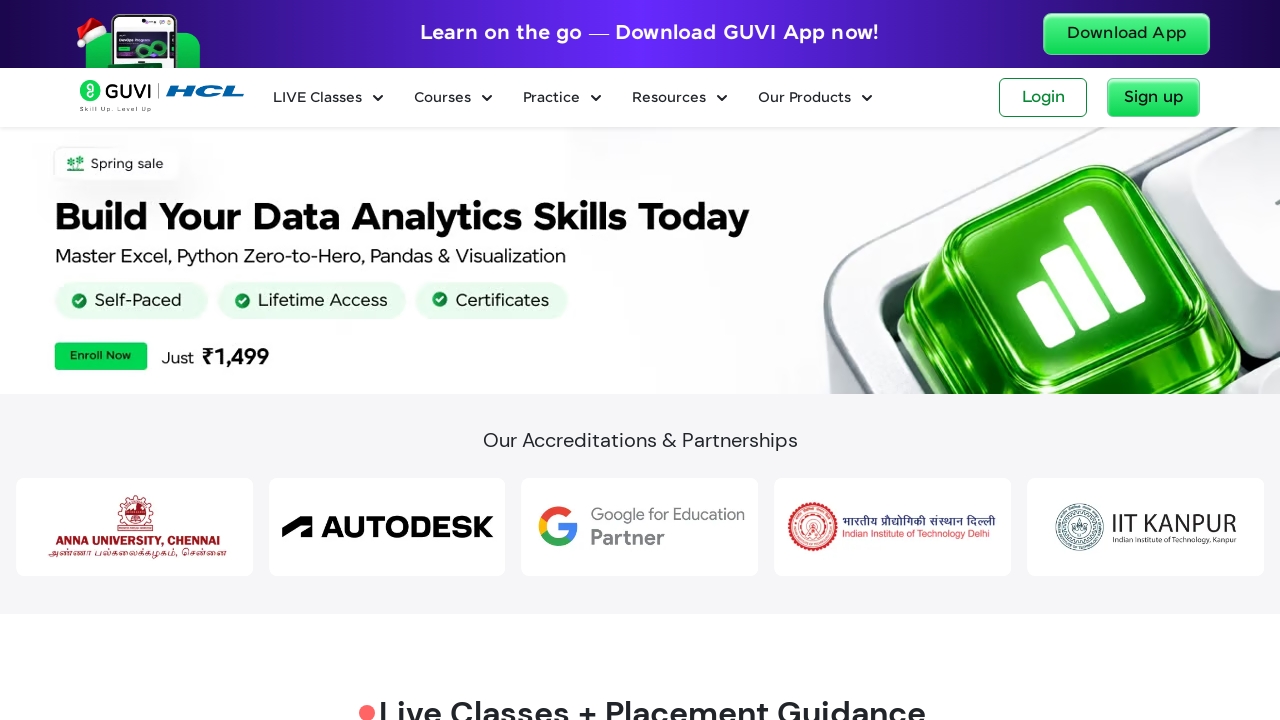

Waited for page to load with domcontentloaded state
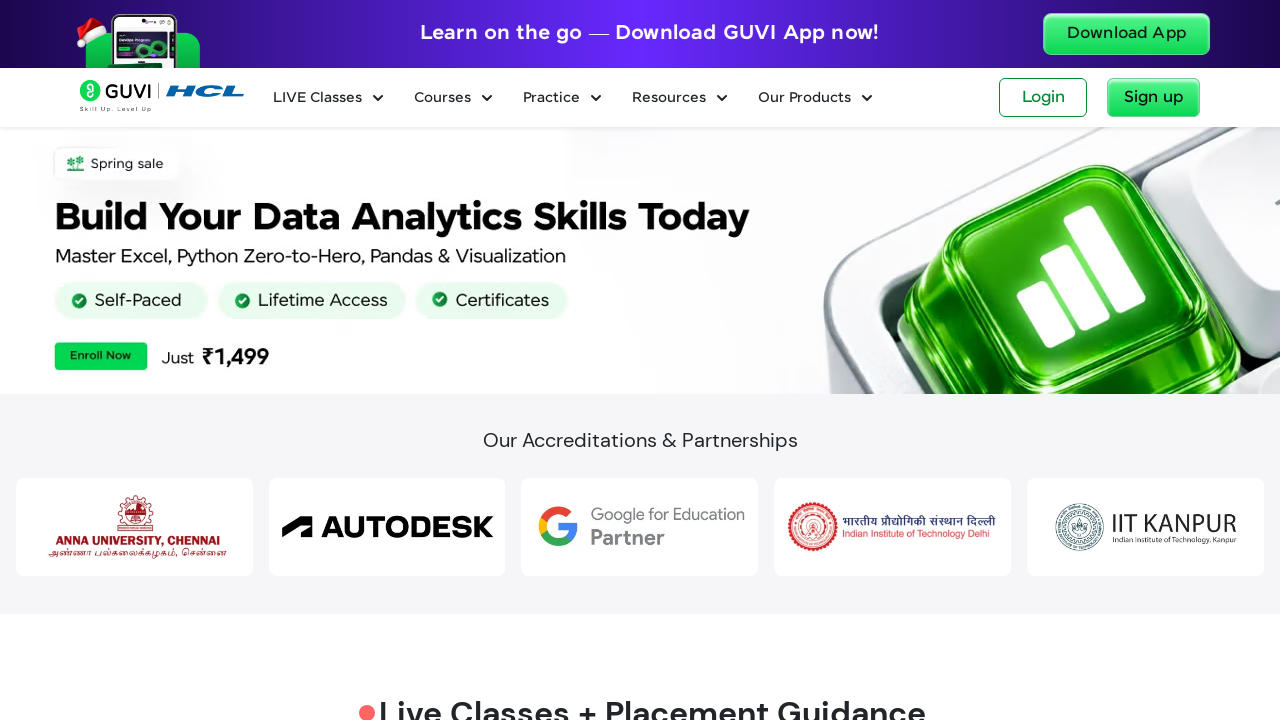

Verified page title contains 'GUVI'
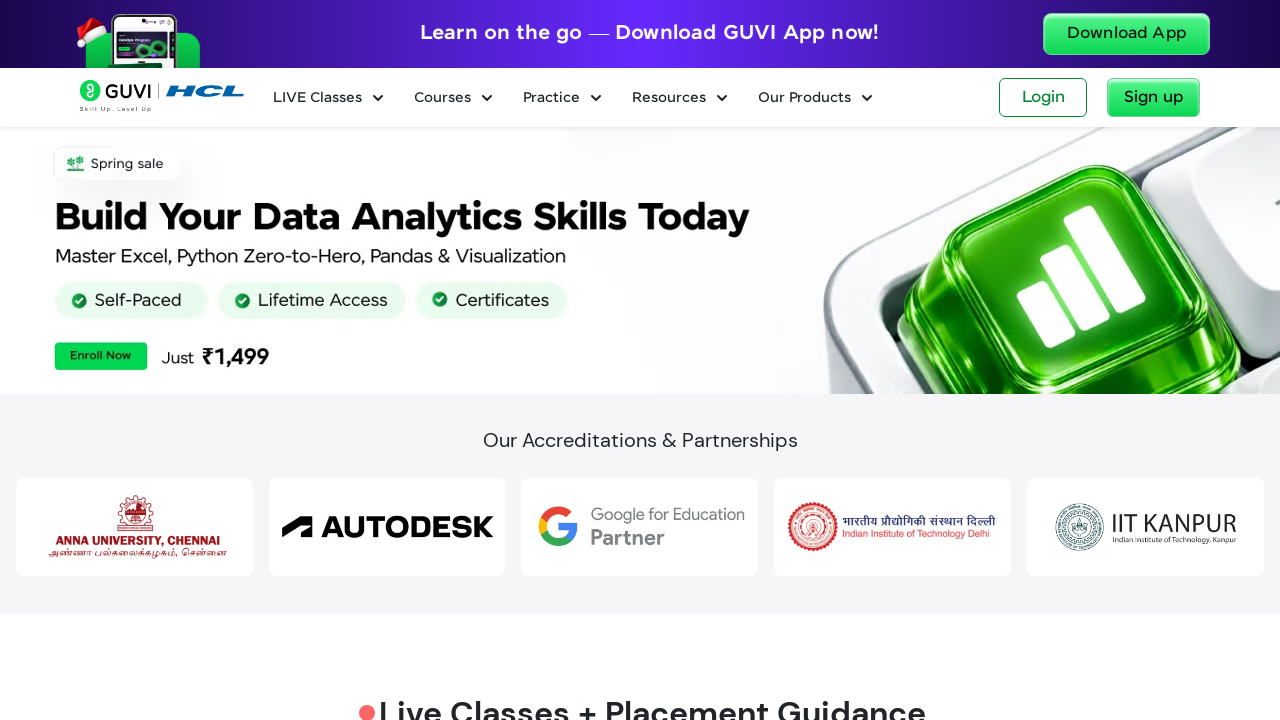

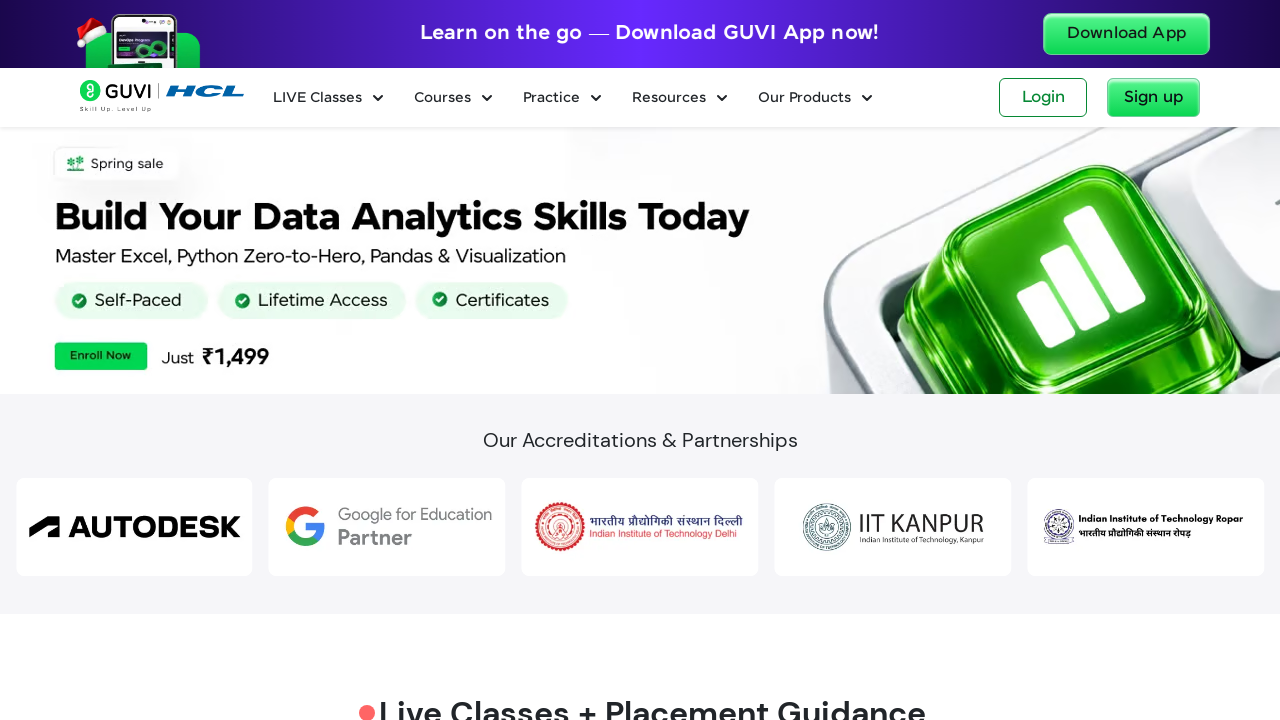